Tests clicking a button with a dynamic ID on the automation sandbox page

Starting URL: https://thefreerangetester.github.io/sandbox-automation-testing/

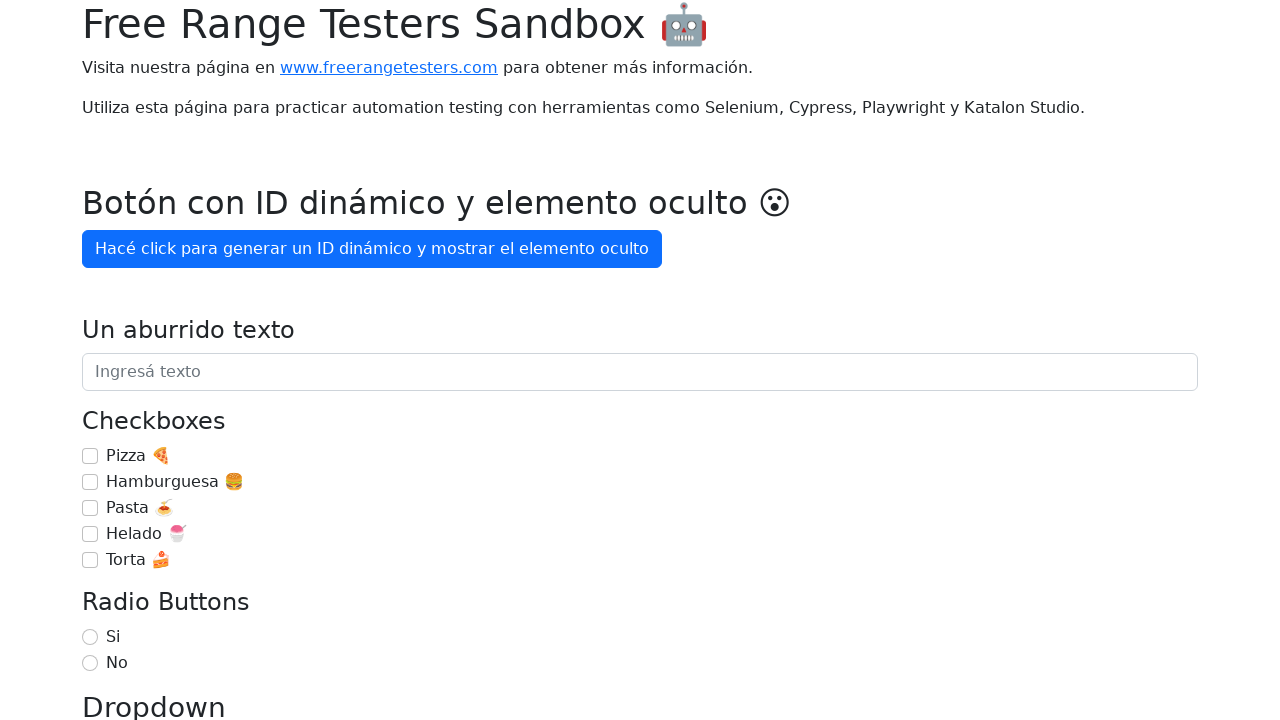

Navigated to automation sandbox page
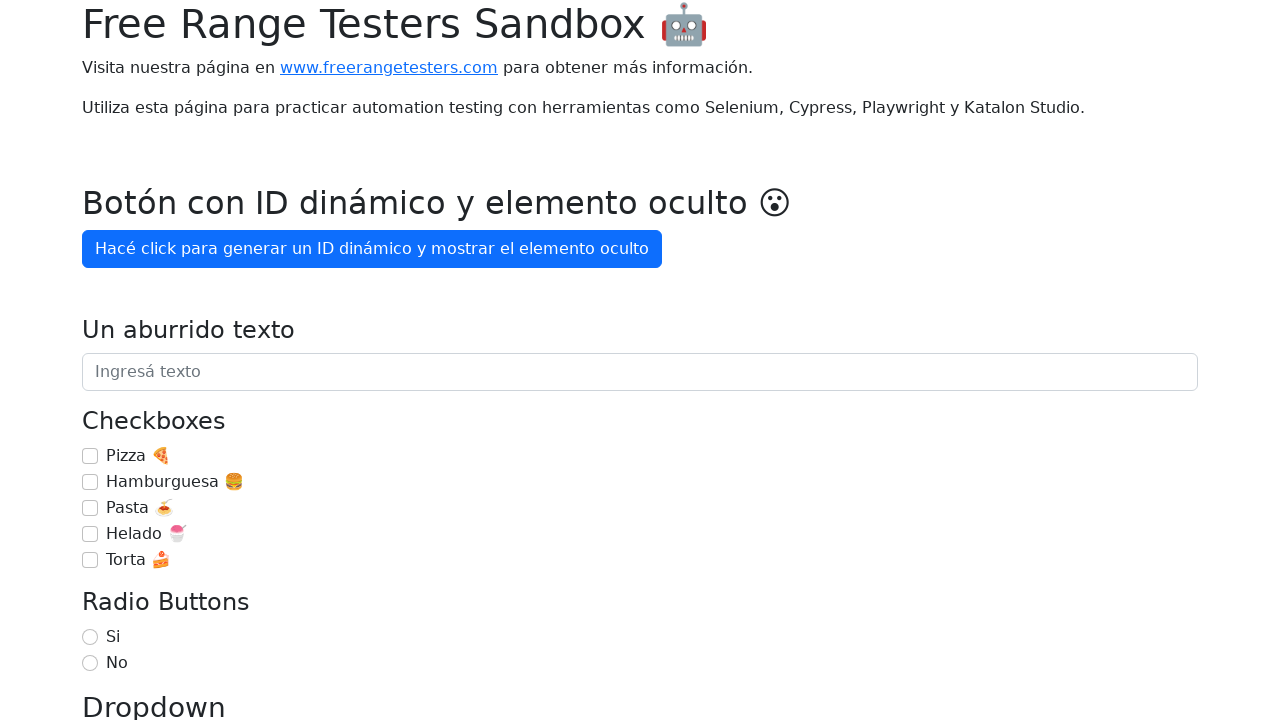

Clicked button with dynamic ID 'Hacé click para generar un ID' at (372, 249) on internal:role=button[name="Hacé click para generar un ID"i]
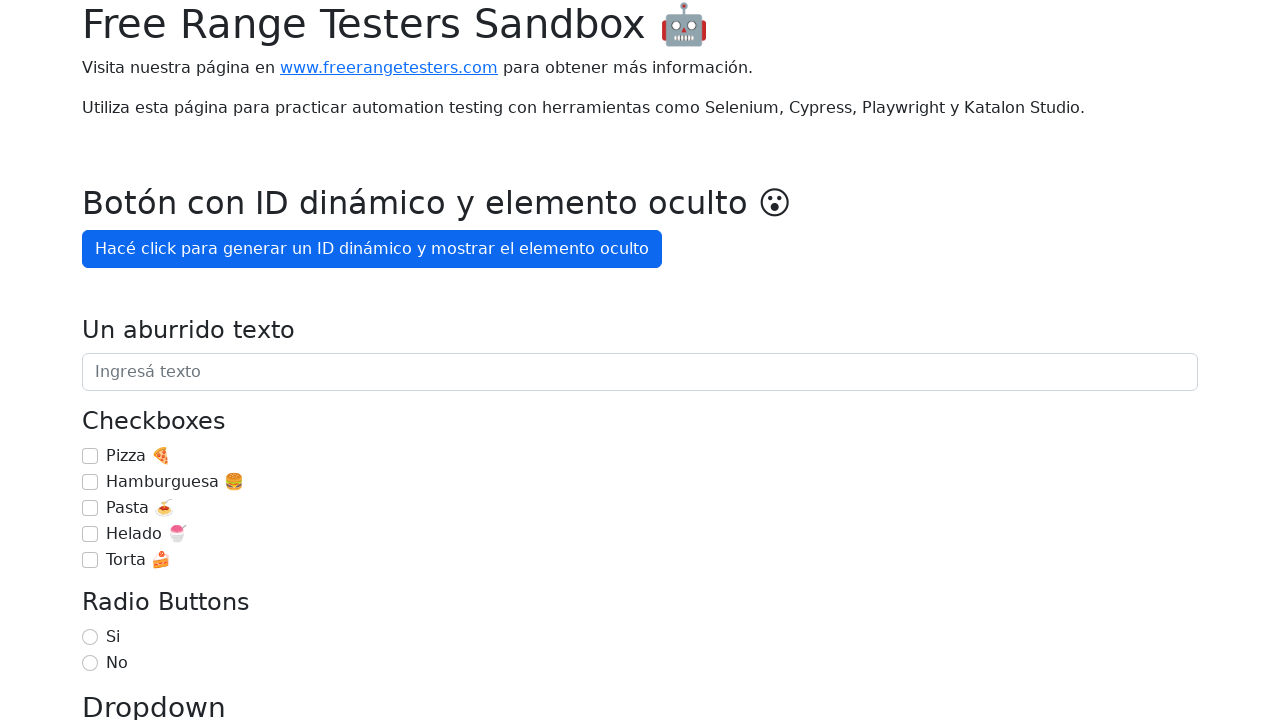

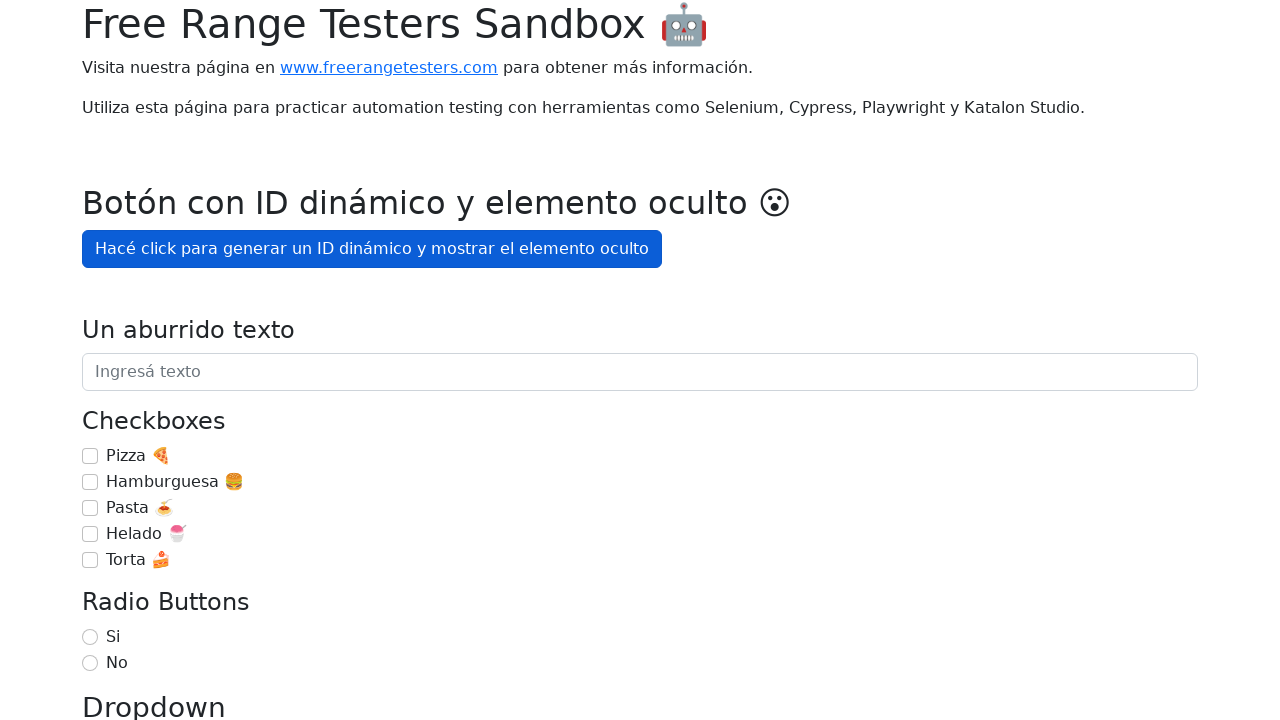